Tests confirm dialog by clicking confirm button, accepting the dialog, and verifying "Ok" result text appears

Starting URL: https://demoqa.com/alerts

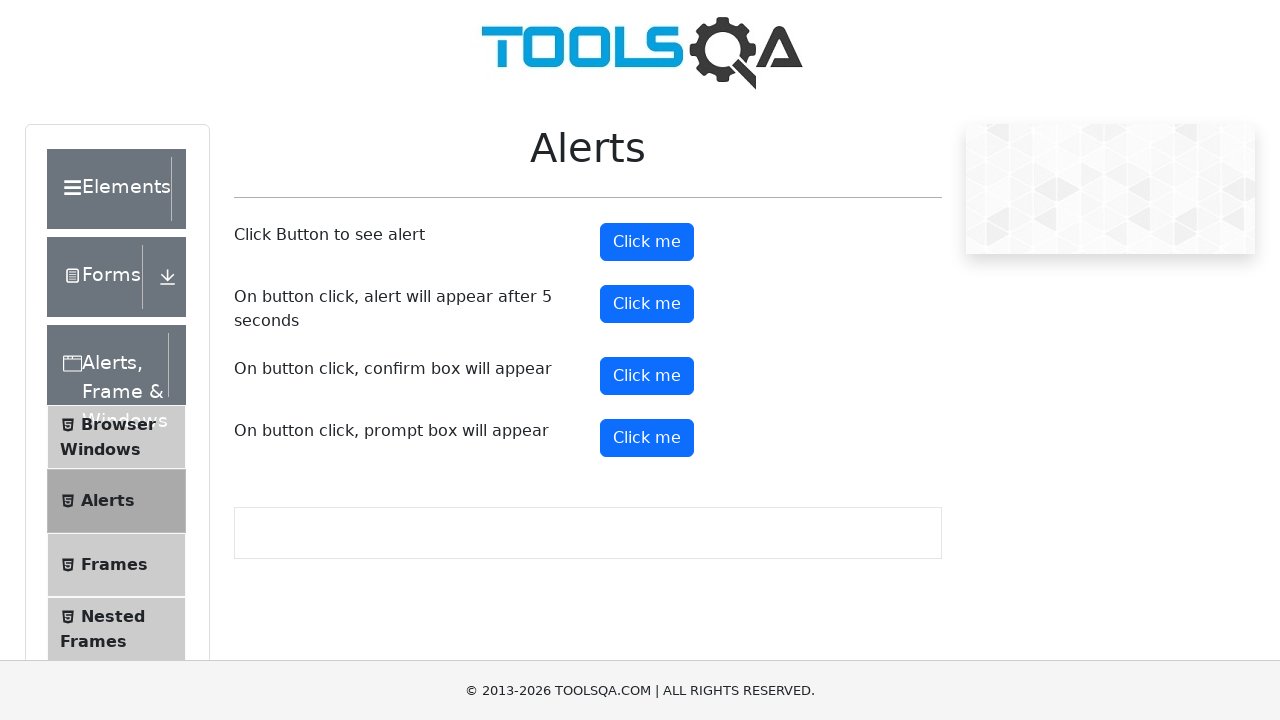

Set up dialog handler to accept the confirm dialog
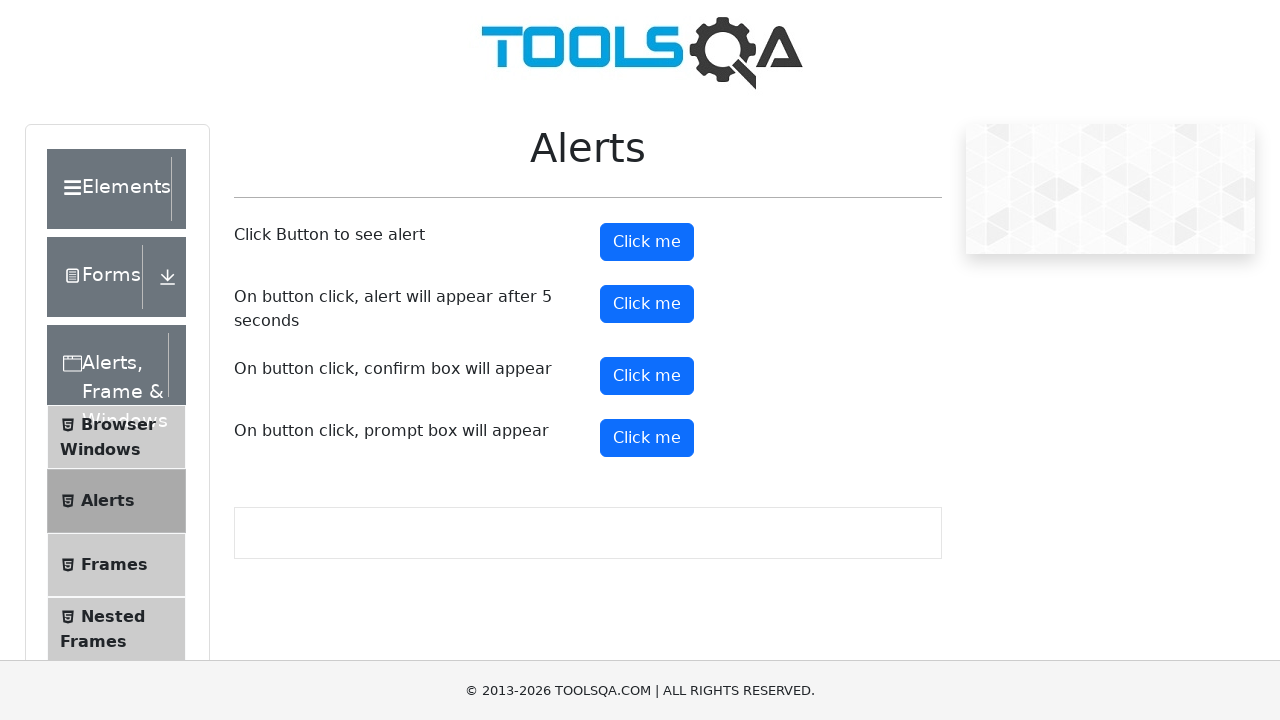

Clicked the confirm button at (647, 376) on #confirmButton
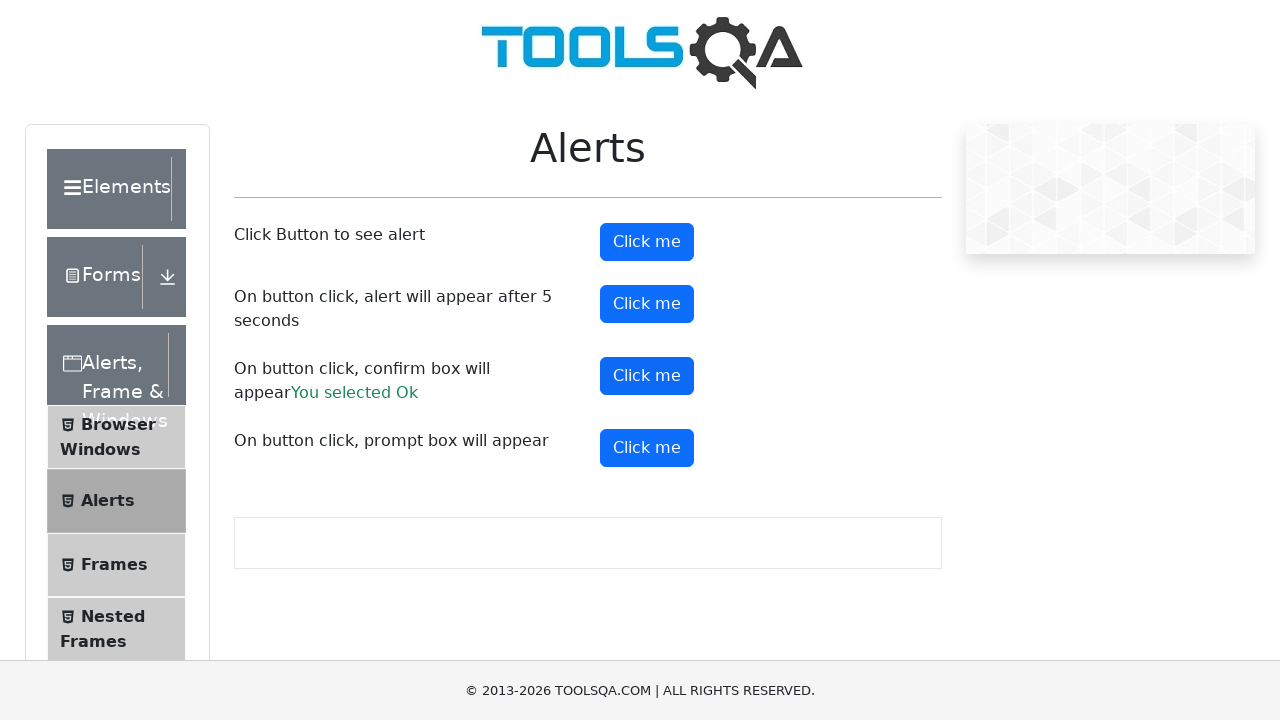

Verified that 'Ok' result text appeared
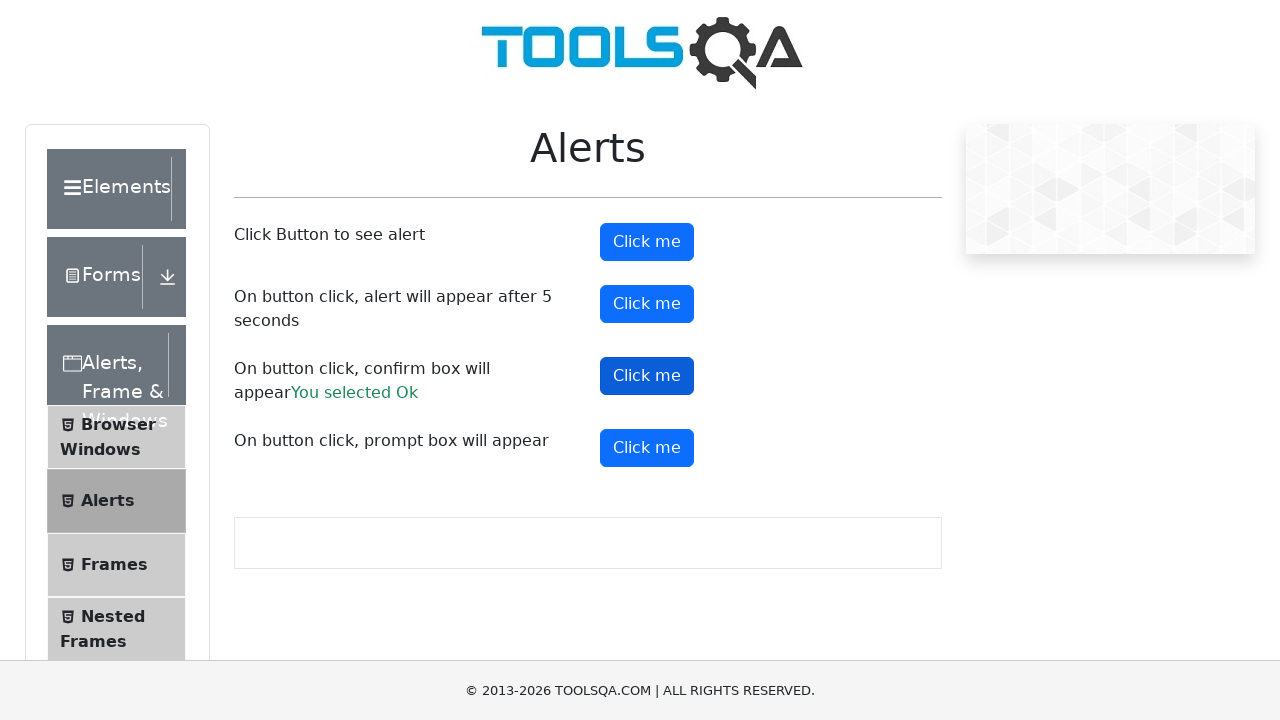

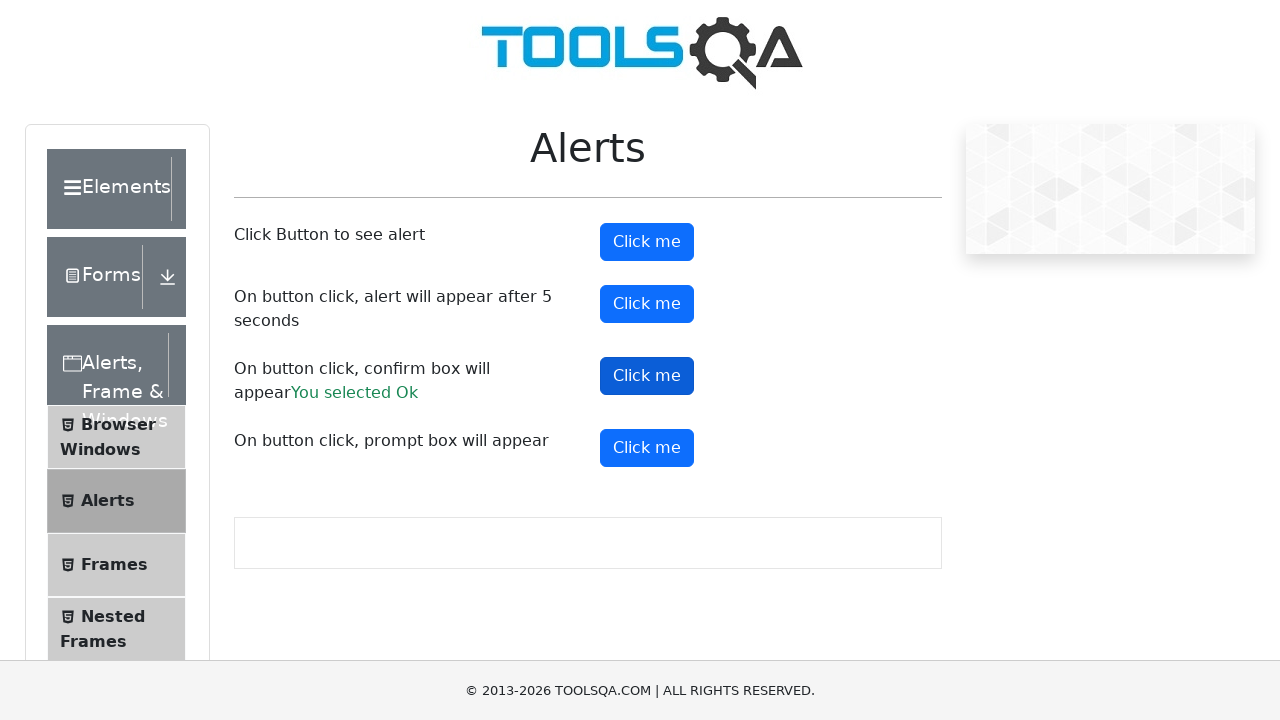